Navigates to a Zillow property listing page and expands the "Price history", "Public tax history", and "Facts and features" sections by clicking their respective "Show more" buttons.

Starting URL: https://www.zillow.com/homedetails/19615387_zpid/

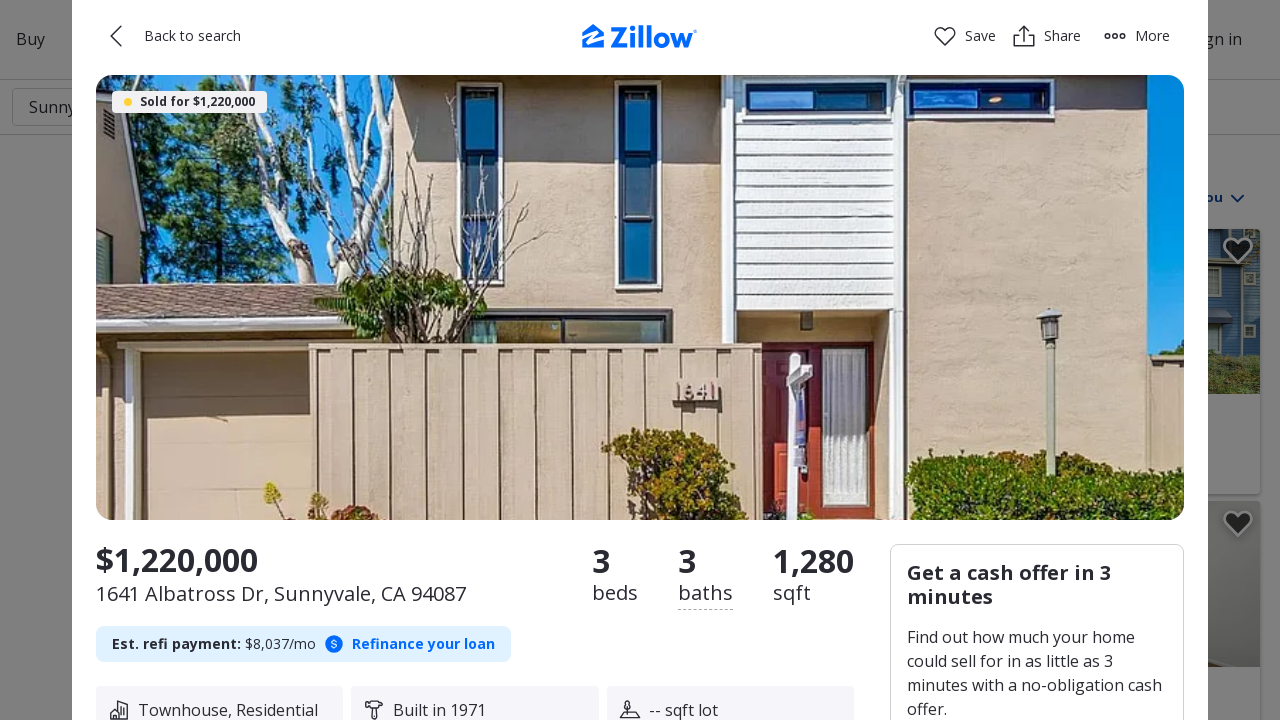

Waited for page to reach domcontentloaded state
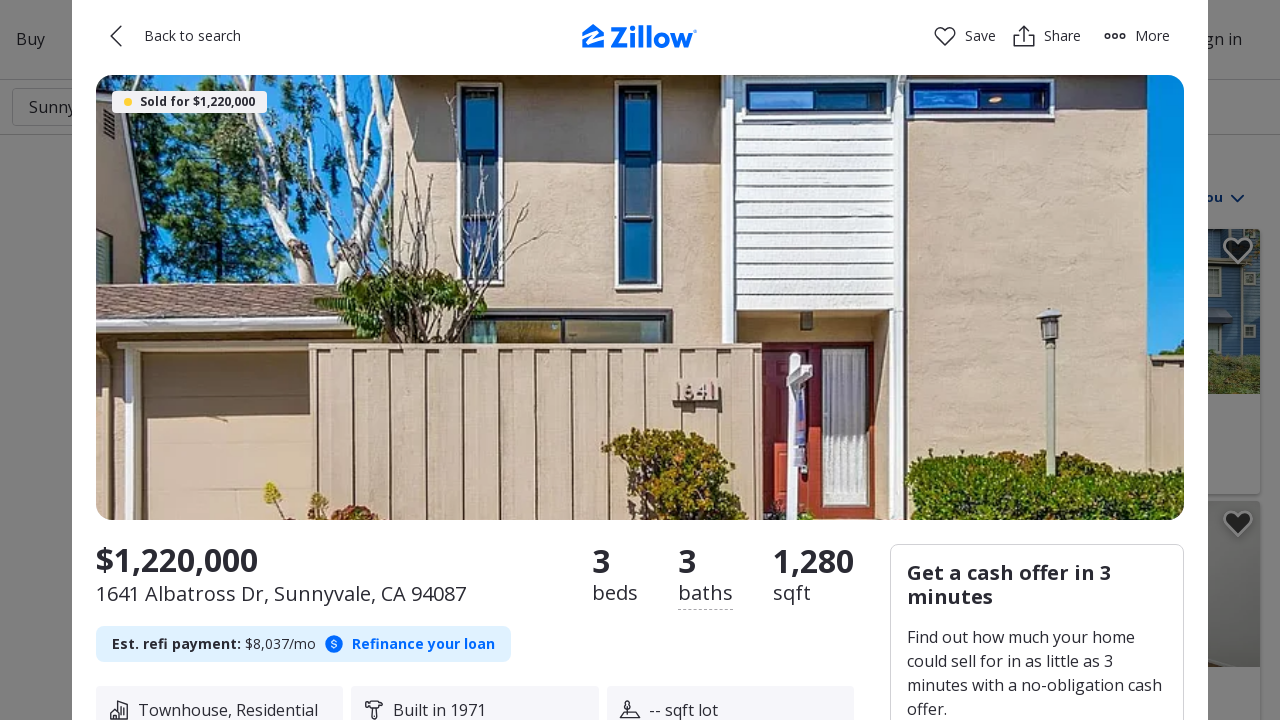

Located Price history section
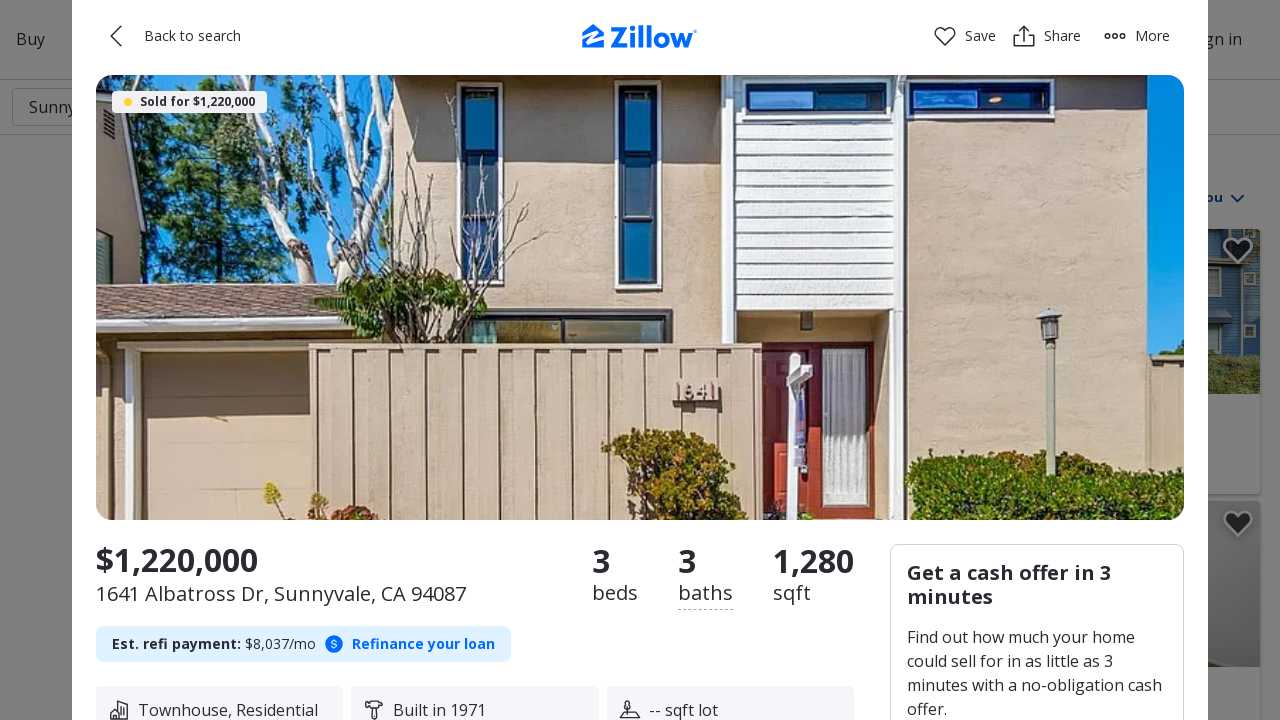

Located Show more button for Price history
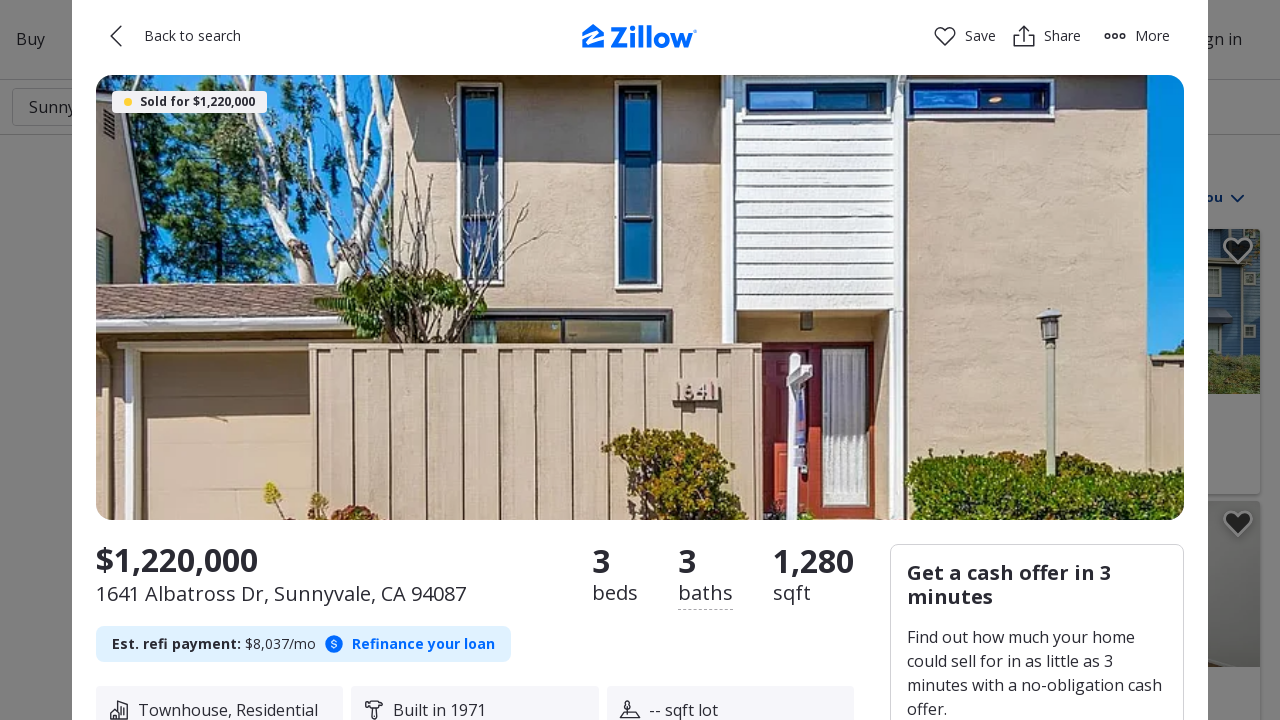

Clicked Show more button to expand Price history section at (153, 360) on h2:text-is("Price history") >> xpath=.. >> span:text-is("Show more") >> xpath=..
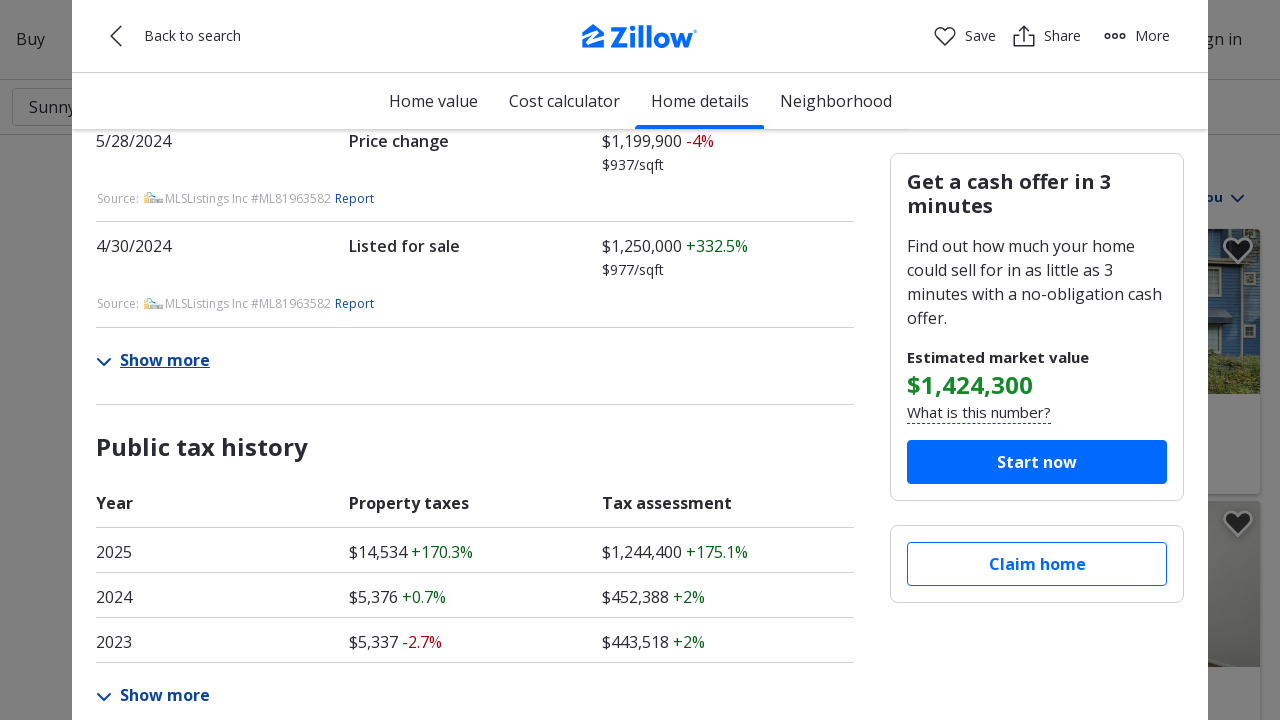

Located Public tax history section
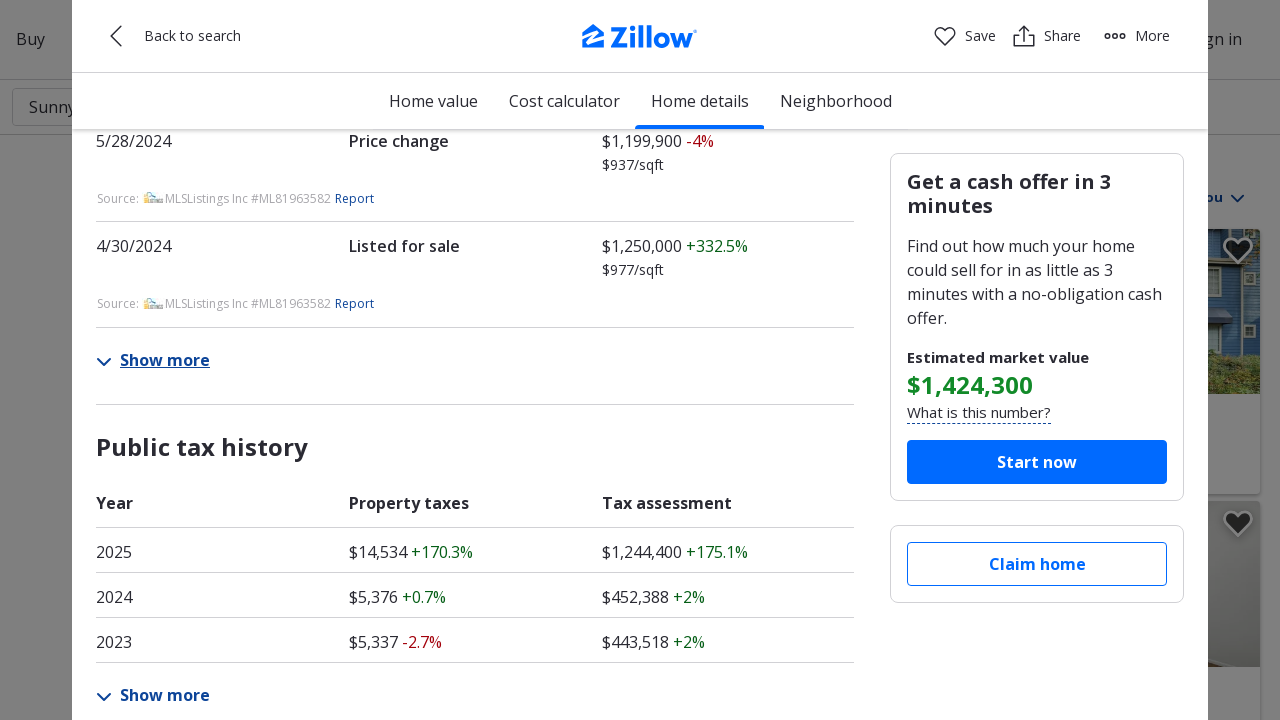

Located Show more button for Public tax history
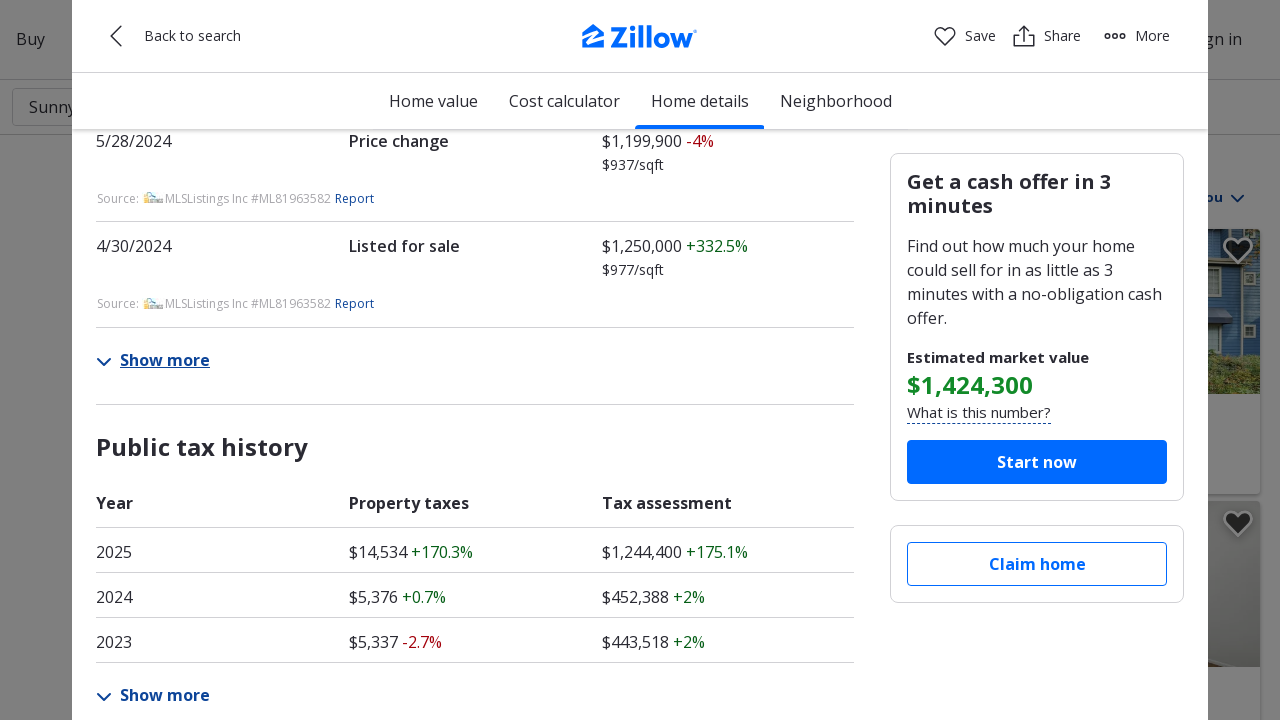

Clicked Show more button to expand Public tax history section at (153, 695) on h2:text-is("Public tax history") >> xpath=.. >> span:text-is("Show more") >> xpa
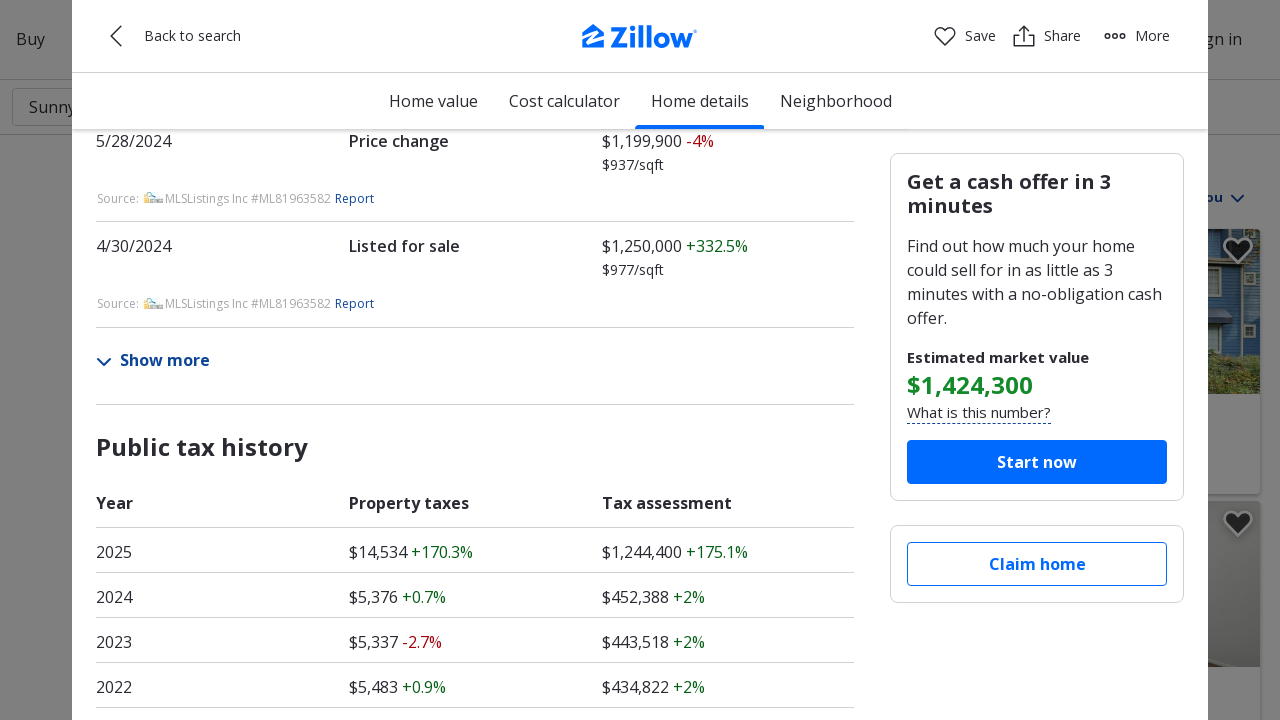

Attempted to locate Facts and features section using h4 selector
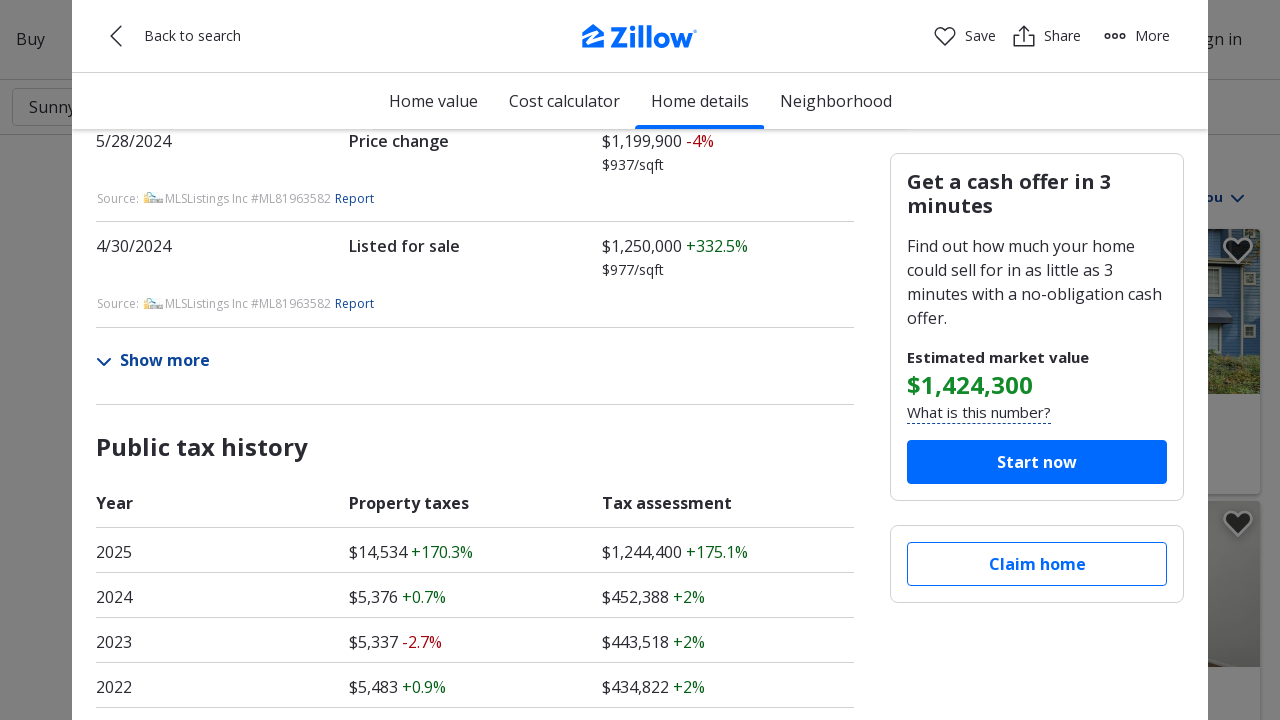

Located Facts & features section using h2 selector
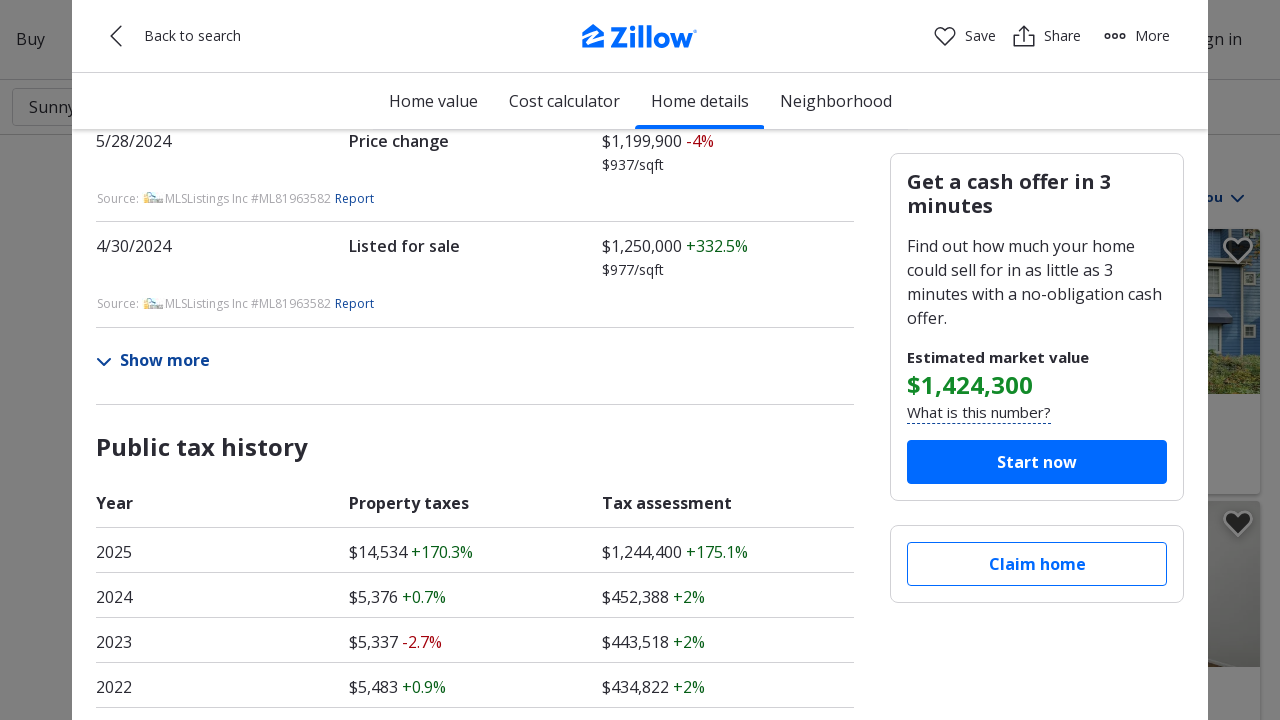

Located See more facts and features button
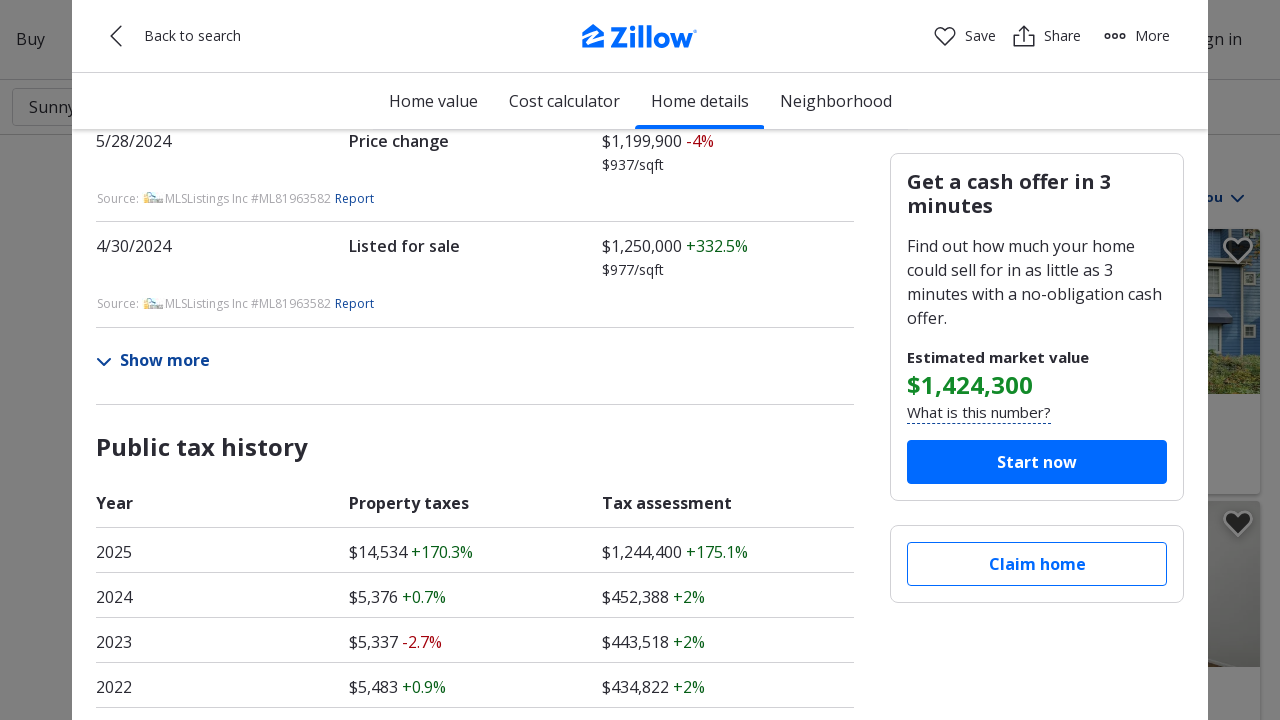

Located alternative Show more button for Facts and features
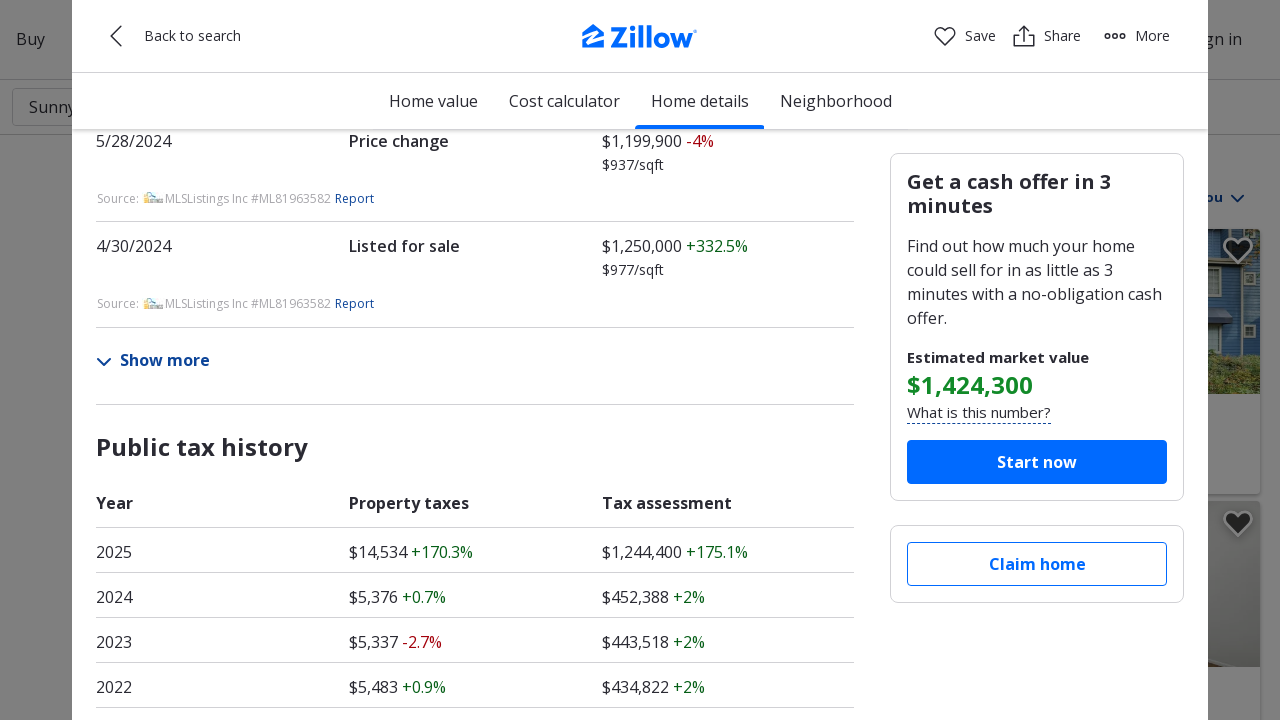

Clicked Show more button to expand Facts and features section at (165, 360) on h2:text-is("Facts & features") >> xpath=.. >> span:text-is("Show more")
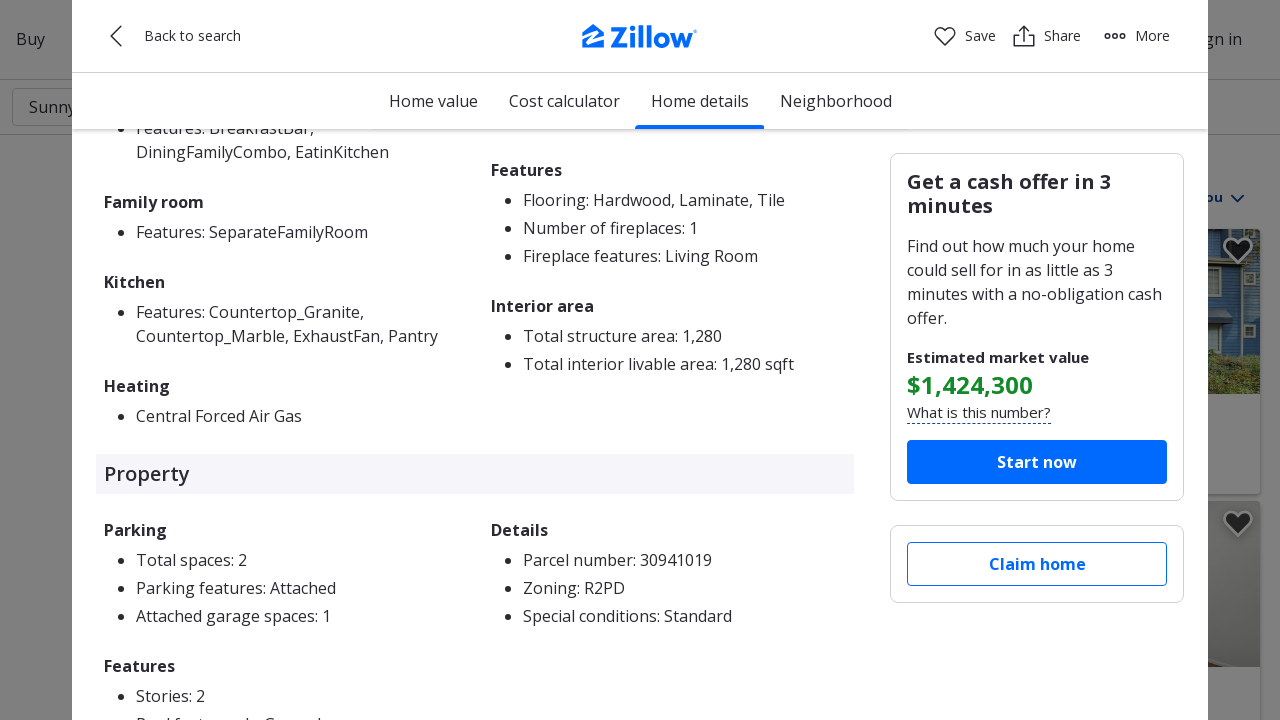

Waited for all expanded content to load
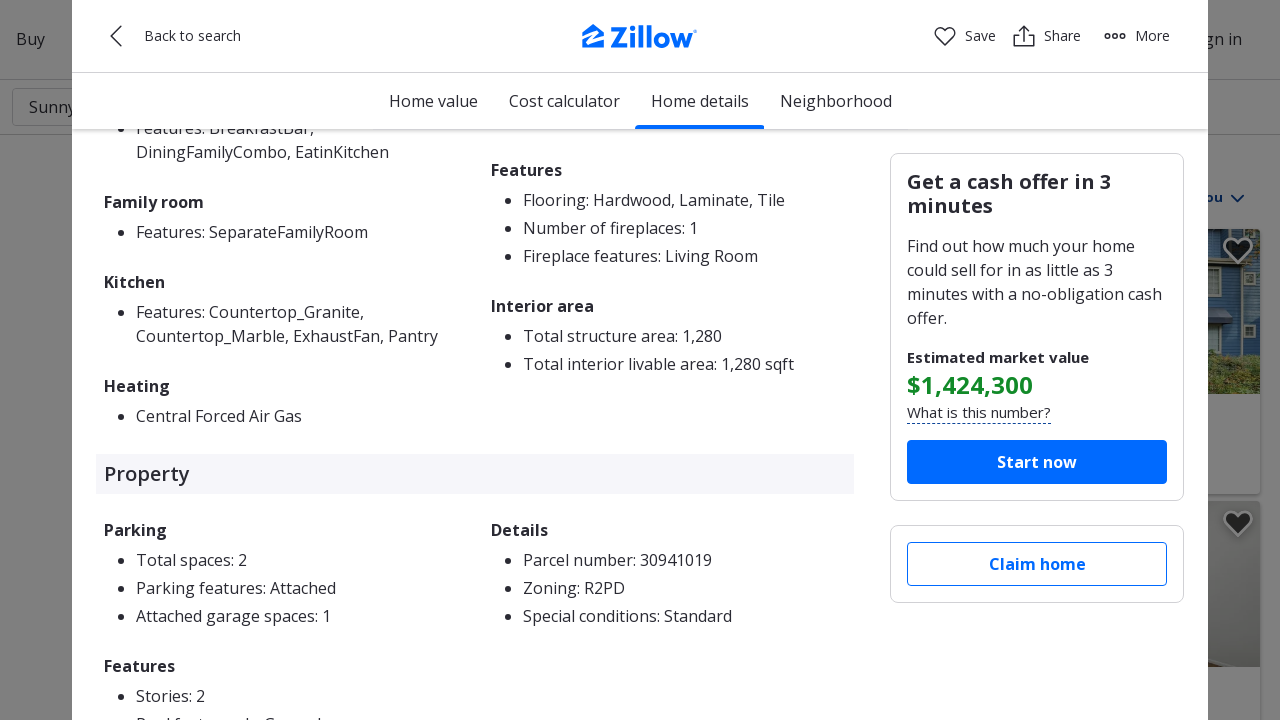

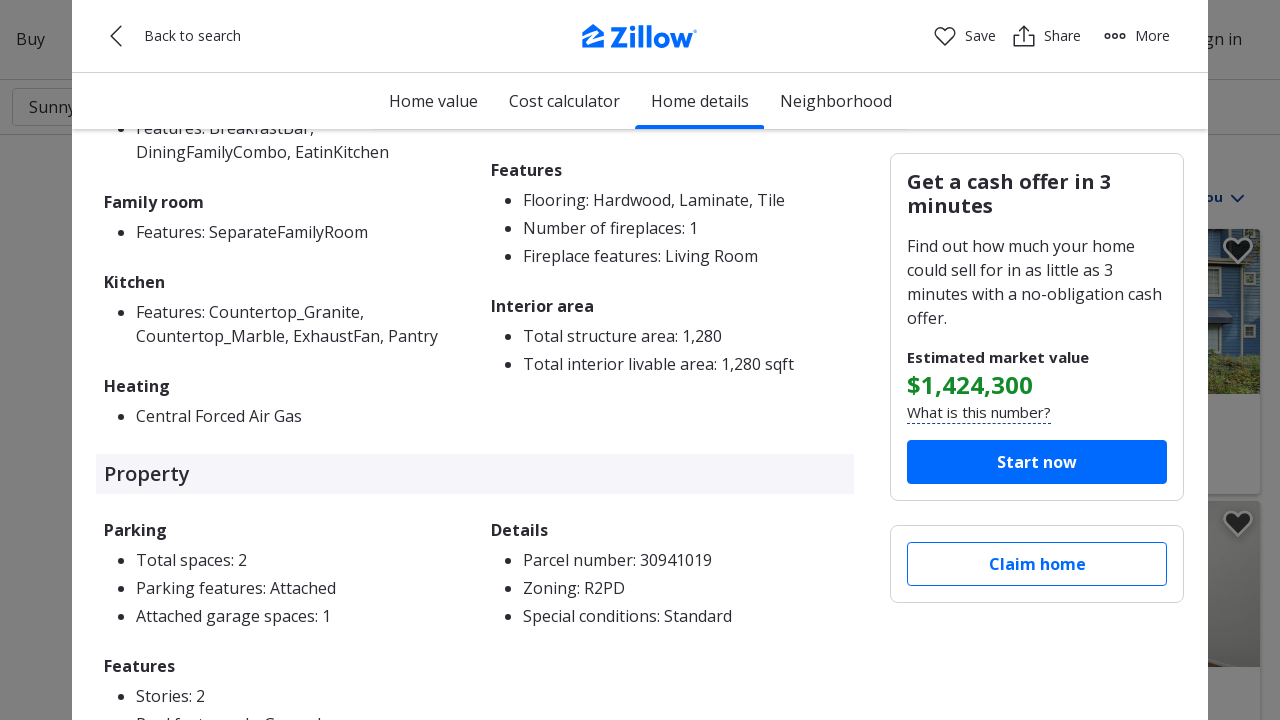